Tests e-commerce cart functionality by adding specific items (Cucumber, Brocolli, Beetroot) to the cart, proceeding to checkout, applying a promo code, and verifying the promo is applied successfully.

Starting URL: https://rahulshettyacademy.com/seleniumPractise/

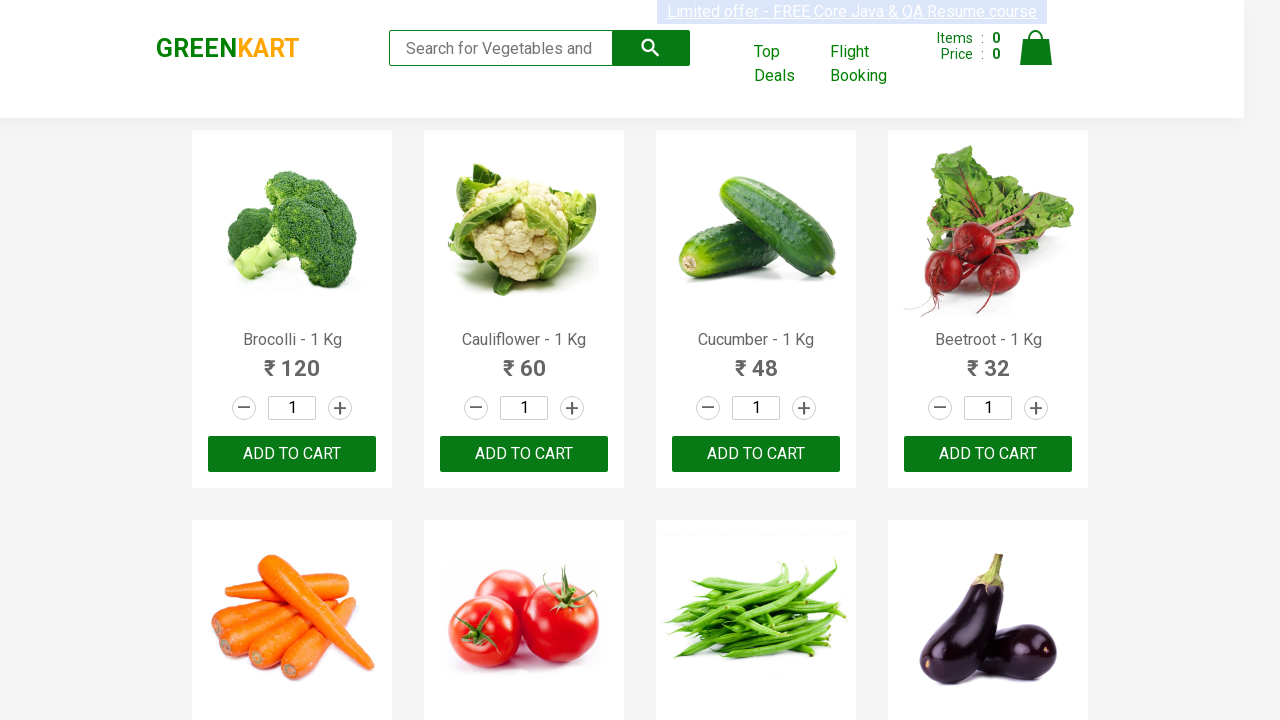

Waited for product names to load on the page
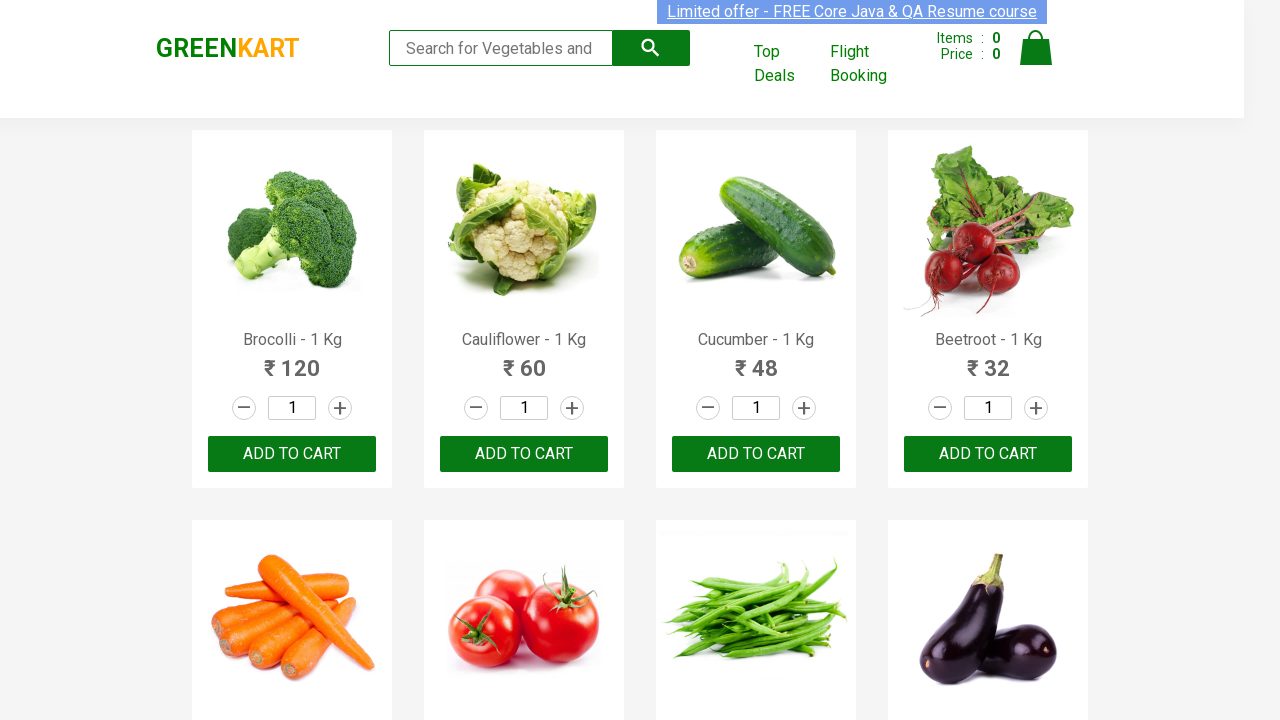

Retrieved all product elements from the page
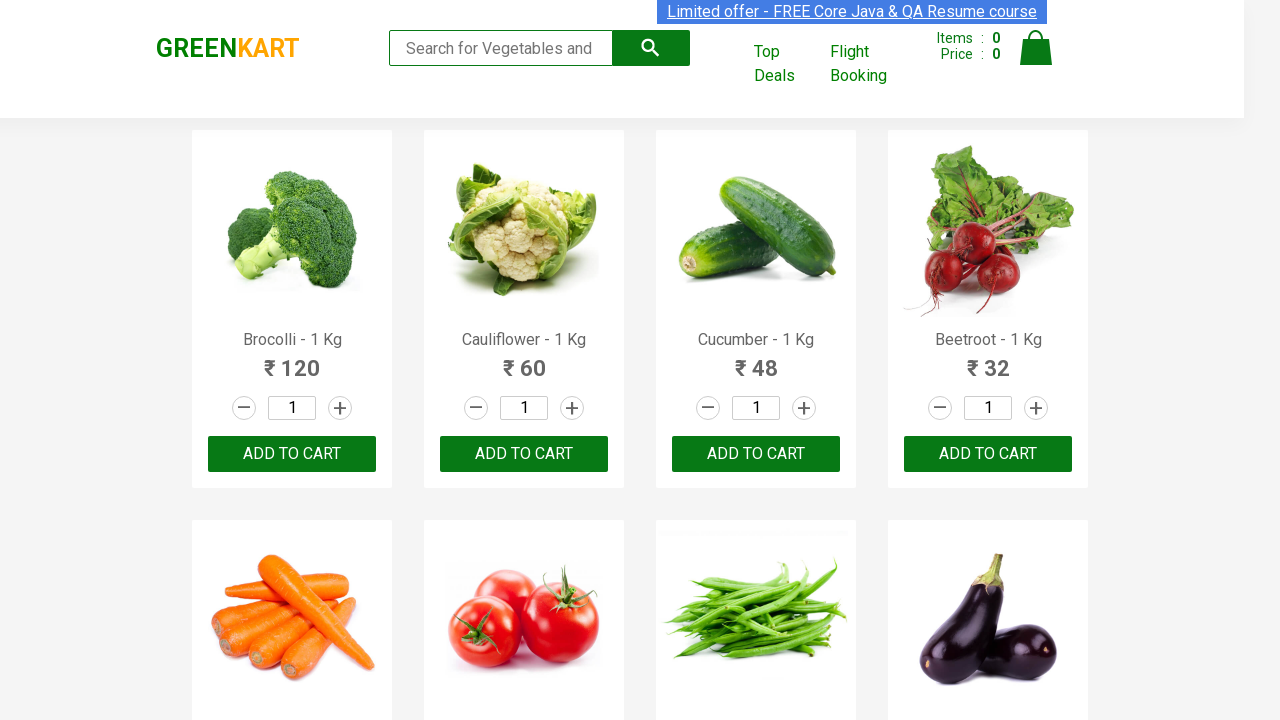

Added 'Brocolli' to cart at (292, 454) on div.product-action >> nth=0
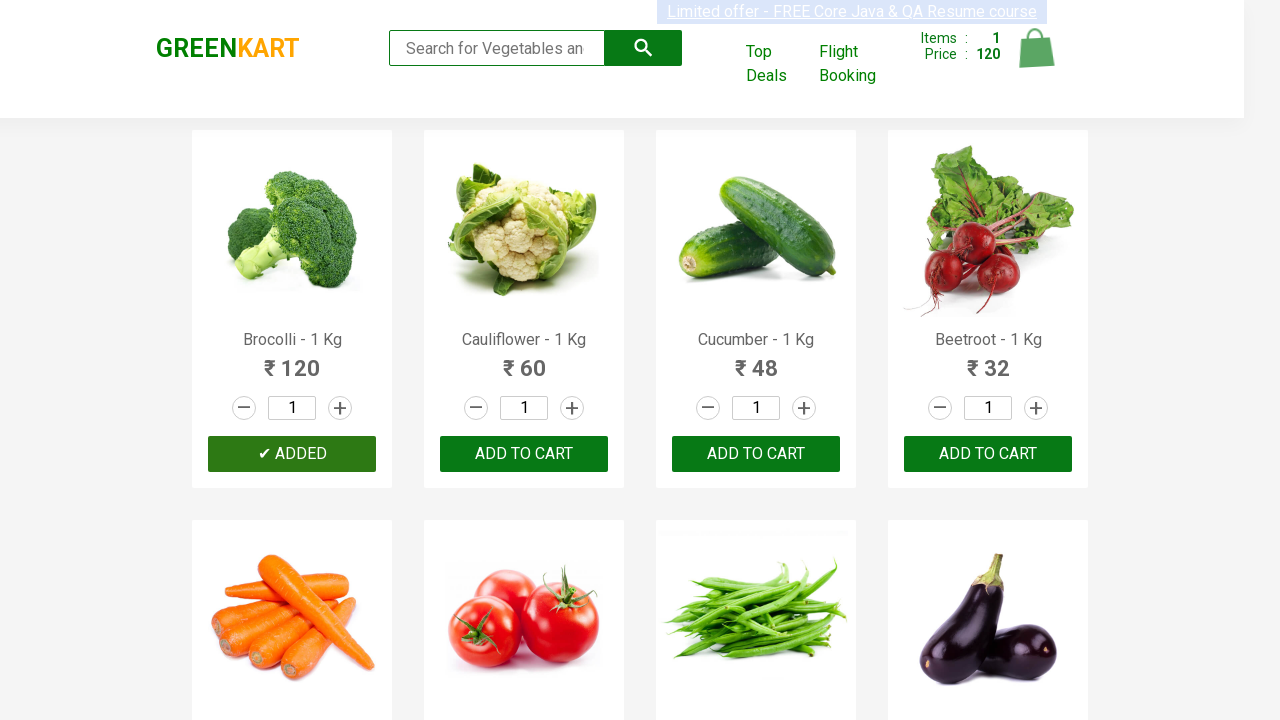

Added 'Cucumber' to cart at (756, 454) on div.product-action >> nth=2
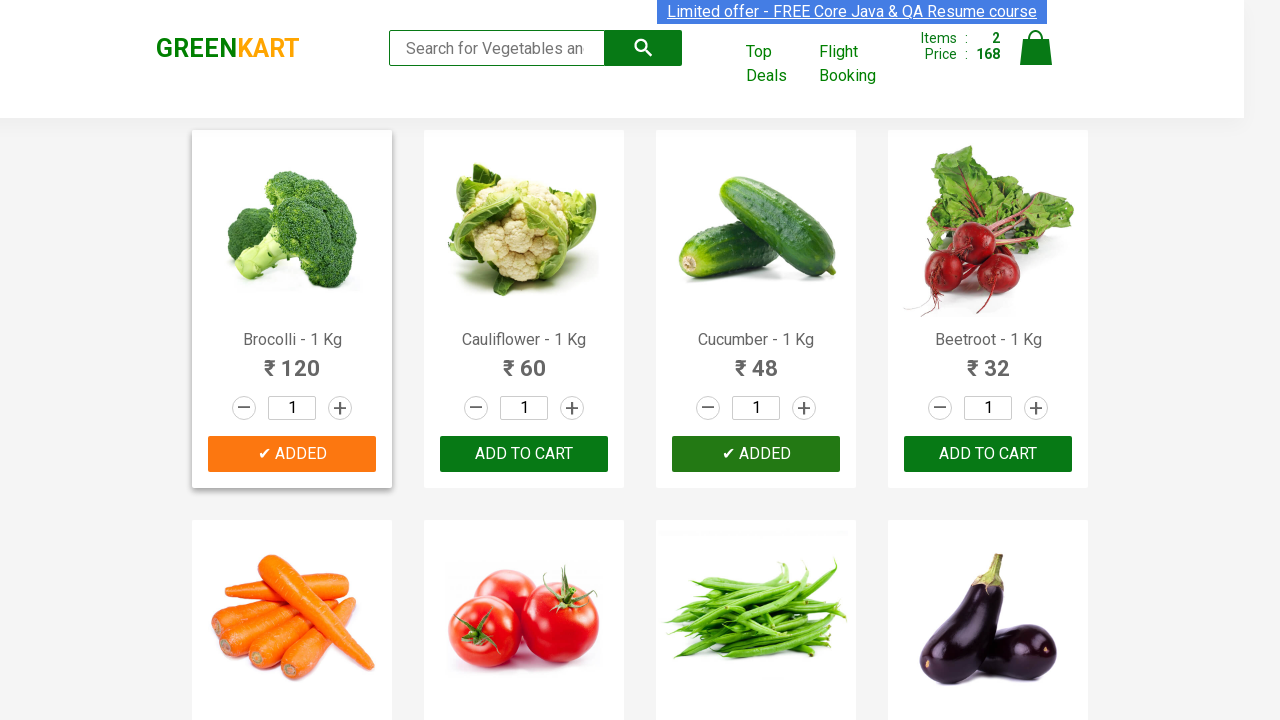

Added 'Beetroot' to cart at (988, 454) on div.product-action >> nth=3
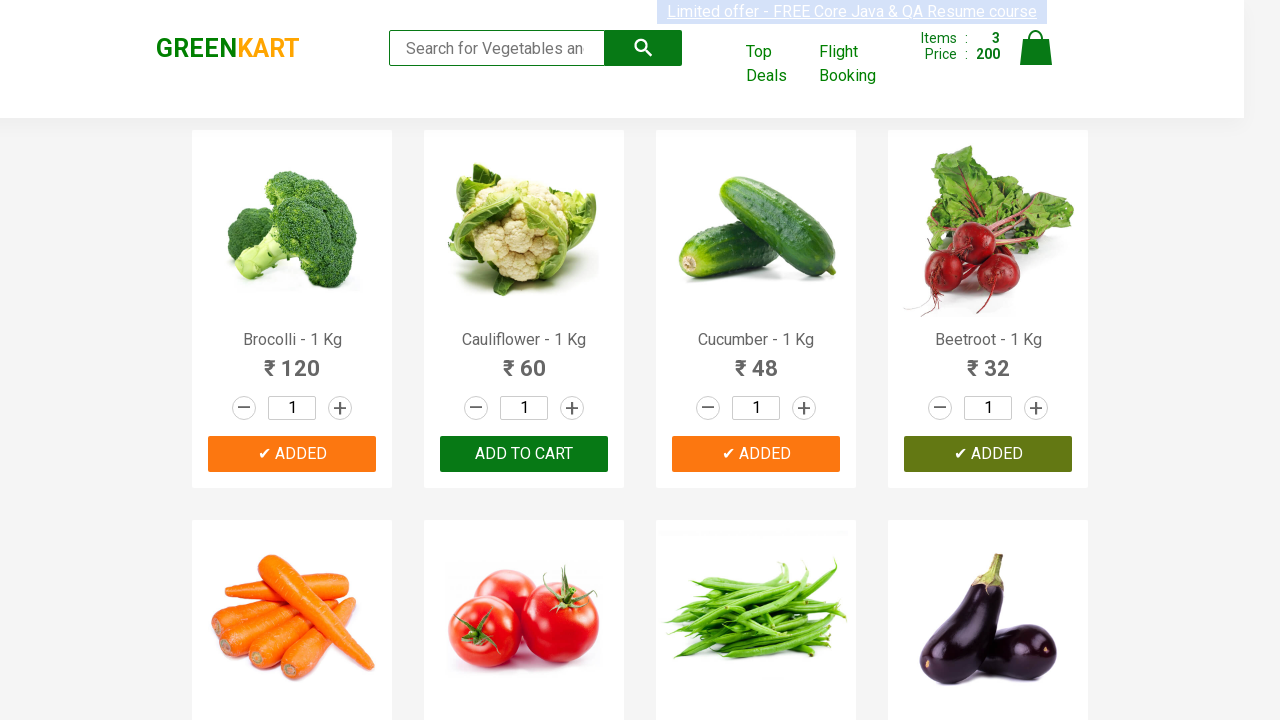

Clicked on cart icon to view cart at (1036, 48) on img[alt='Cart']
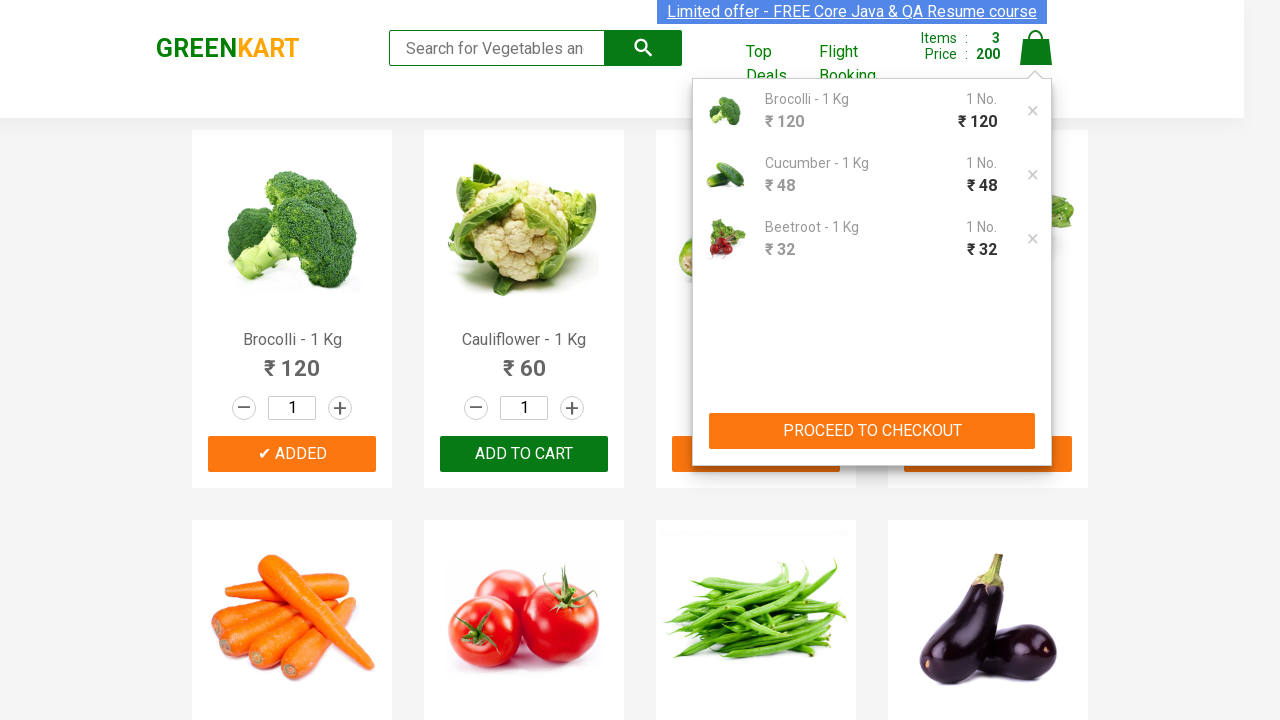

Clicked 'PROCEED TO CHECKOUT' button at (872, 431) on xpath=//button[contains(text(),'PROCEED TO CHECKOUT')]
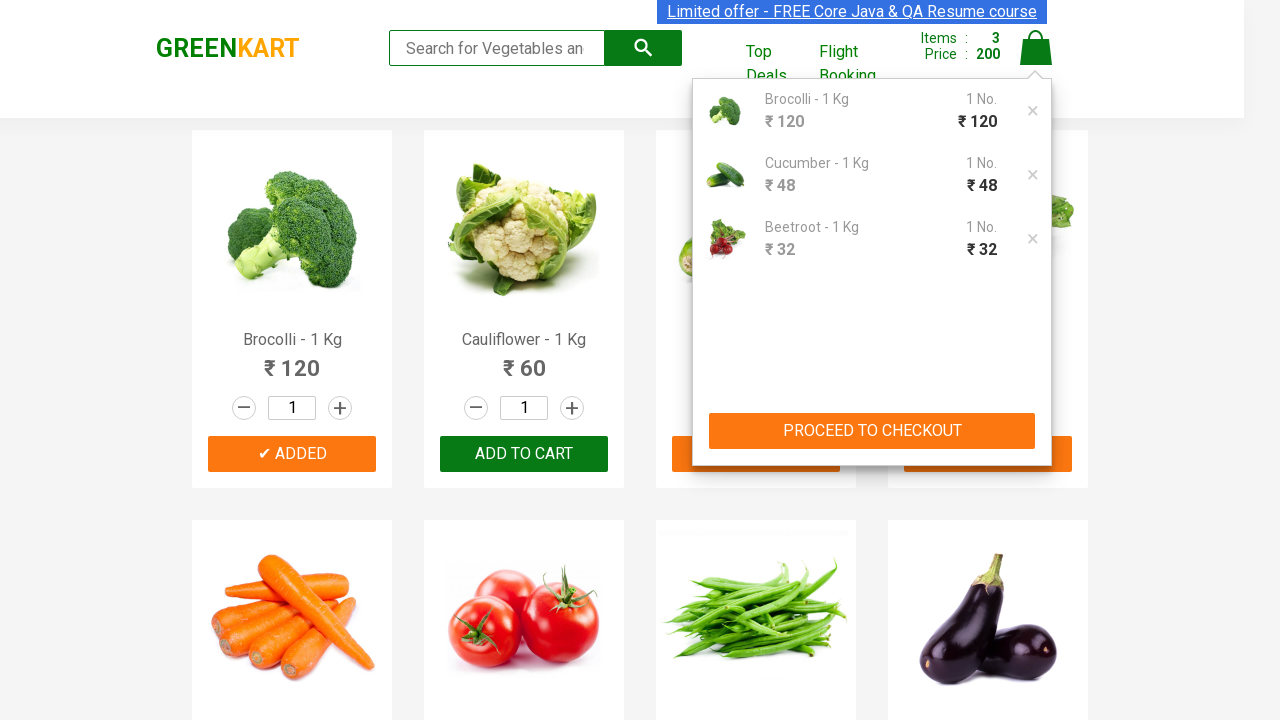

Promo code input field is now visible
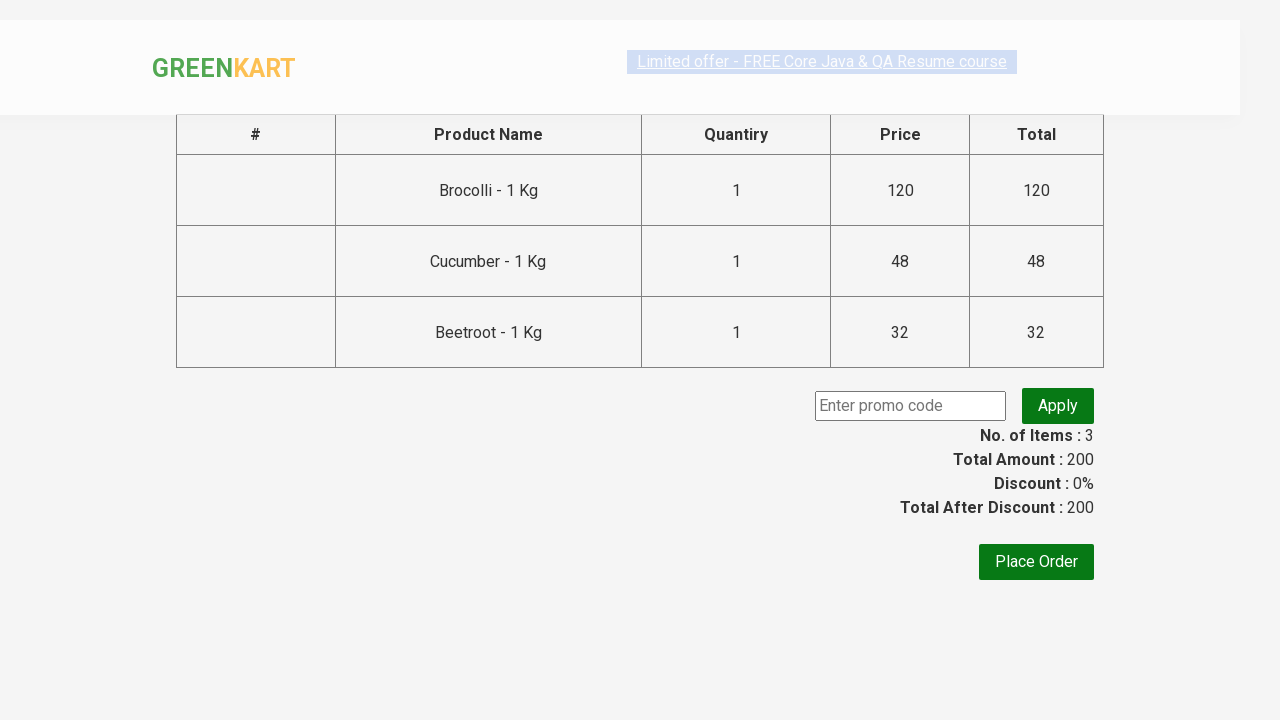

Filled promo code input with 'rahulshettyacademy' on input.promoCode
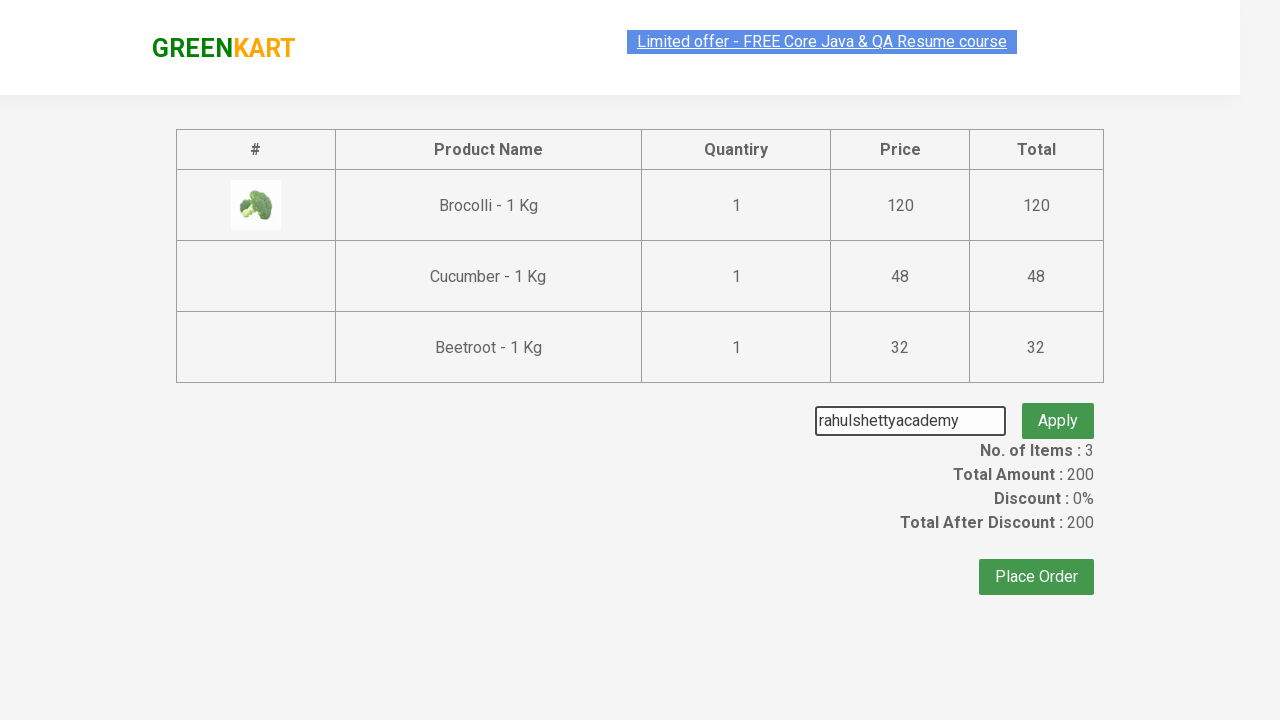

Clicked apply promo button to apply the promo code at (1058, 406) on button.promoBtn
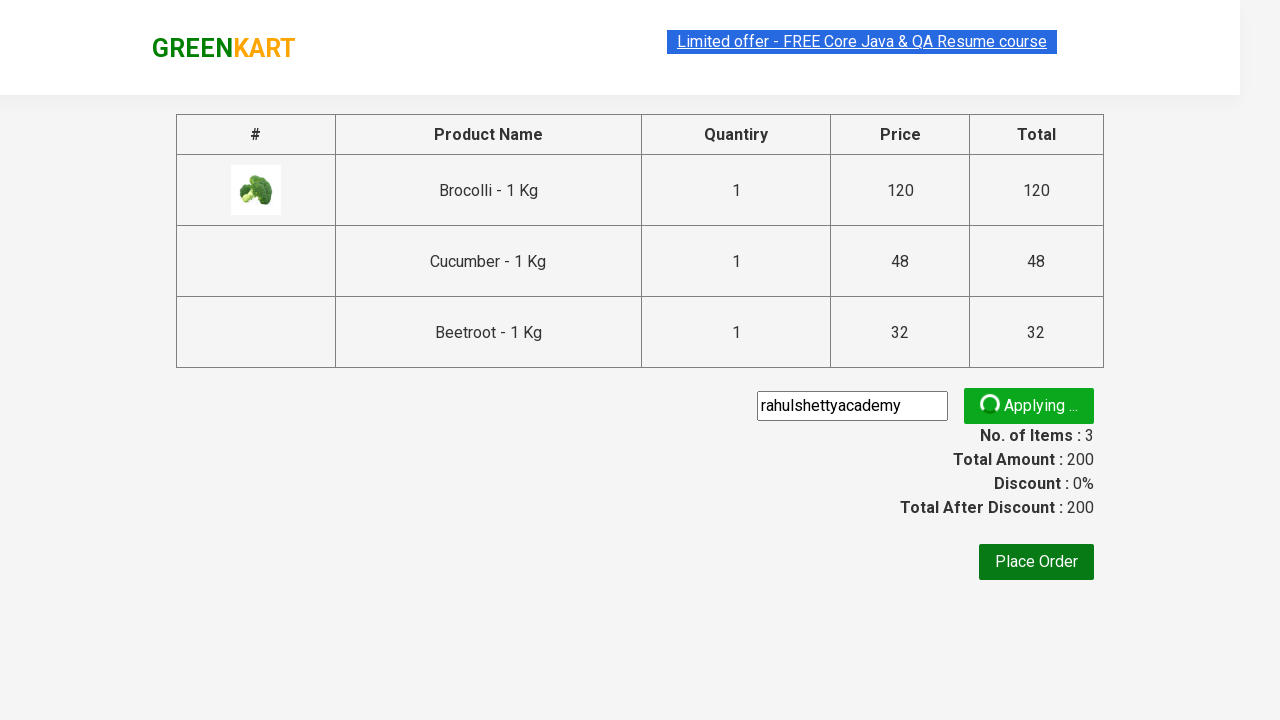

Promo code was successfully applied - promo info message appeared
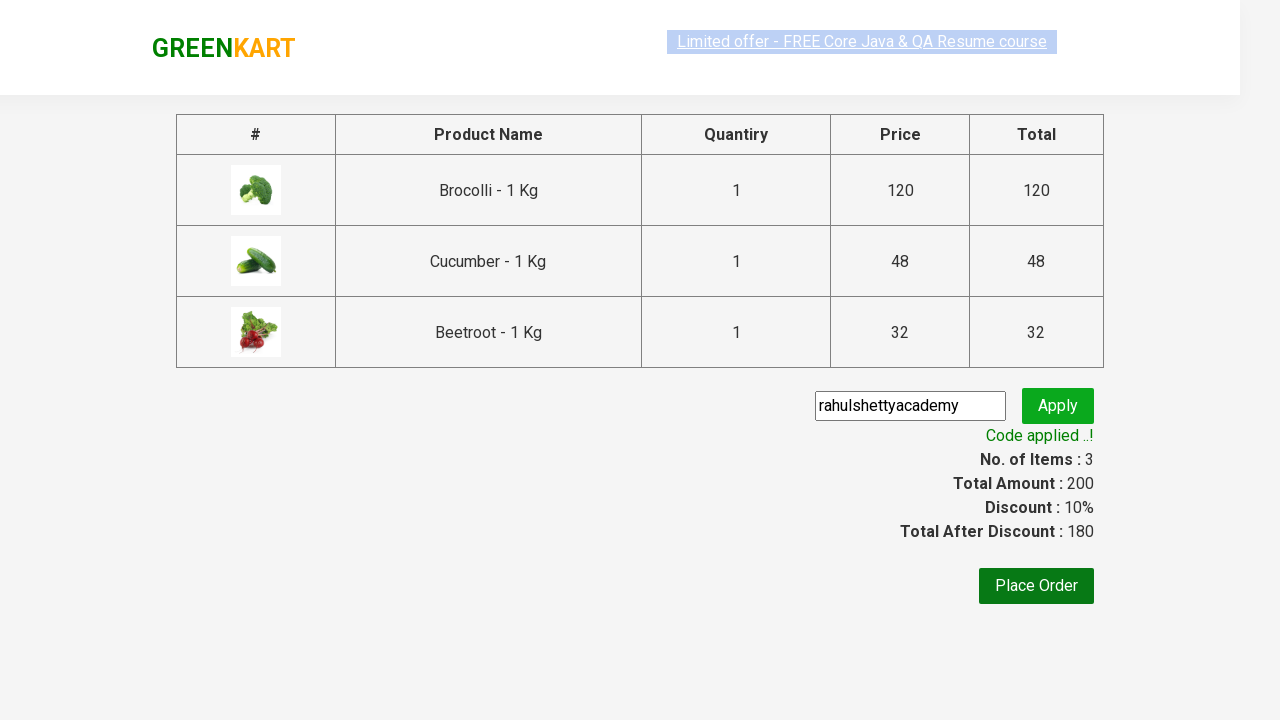

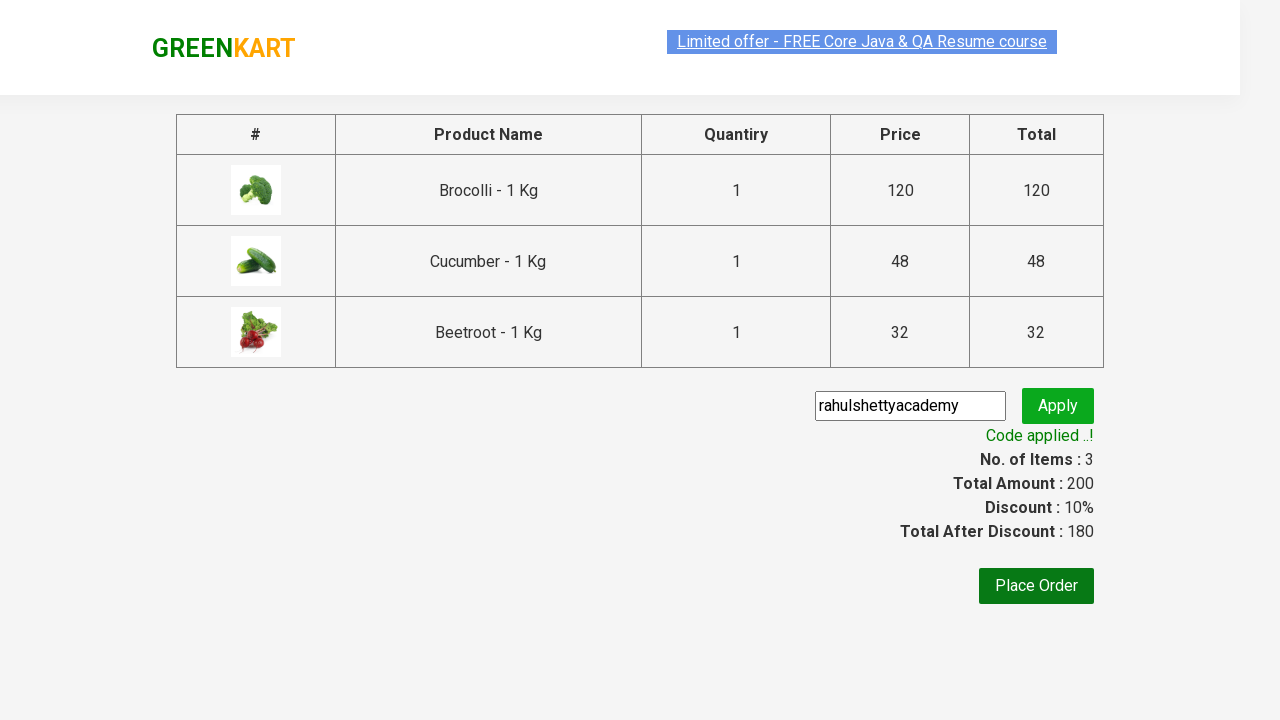